Tests JavaScript alert handling by triggering a prompt alert, entering text, and accepting it

Starting URL: https://the-internet.herokuapp.com/javascript_alerts

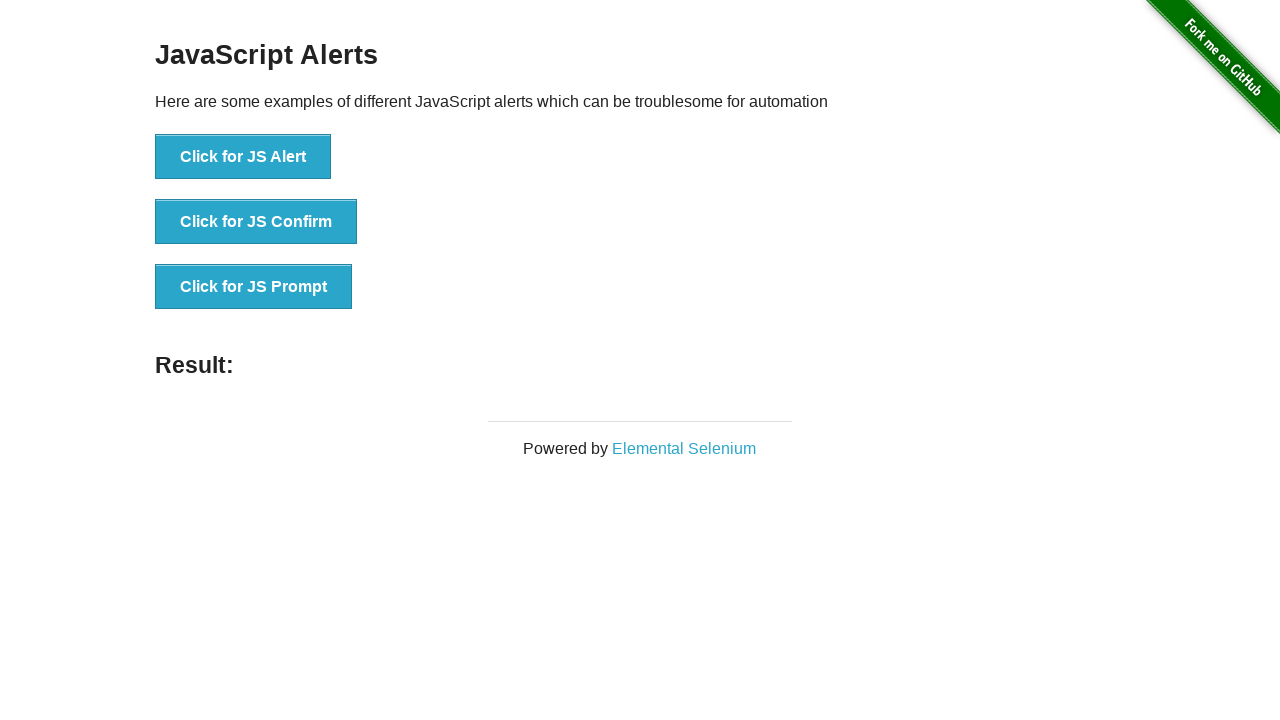

Clicked 'Click for JS Prompt' button to trigger JavaScript alert at (254, 287) on xpath=//button[normalize-space()='Click for JS Prompt']
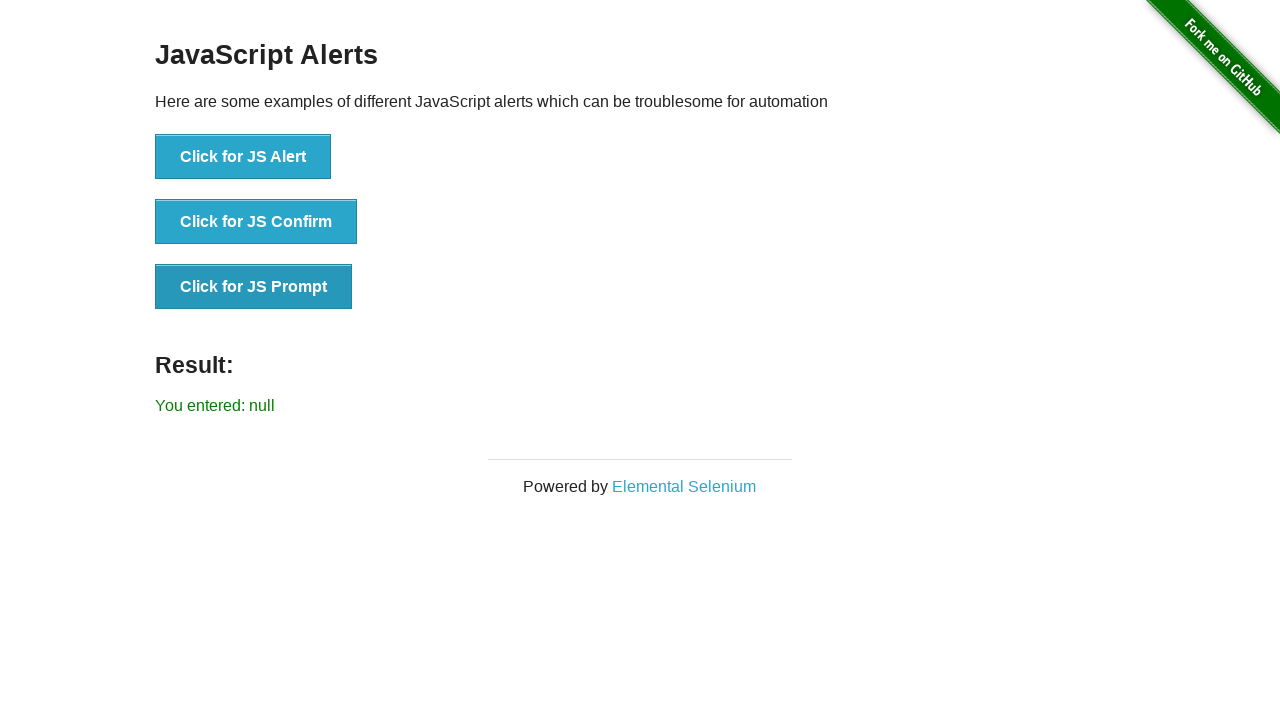

Registered dialog handler to accept prompt with text 'Welcome to JavaScript alert prompt'
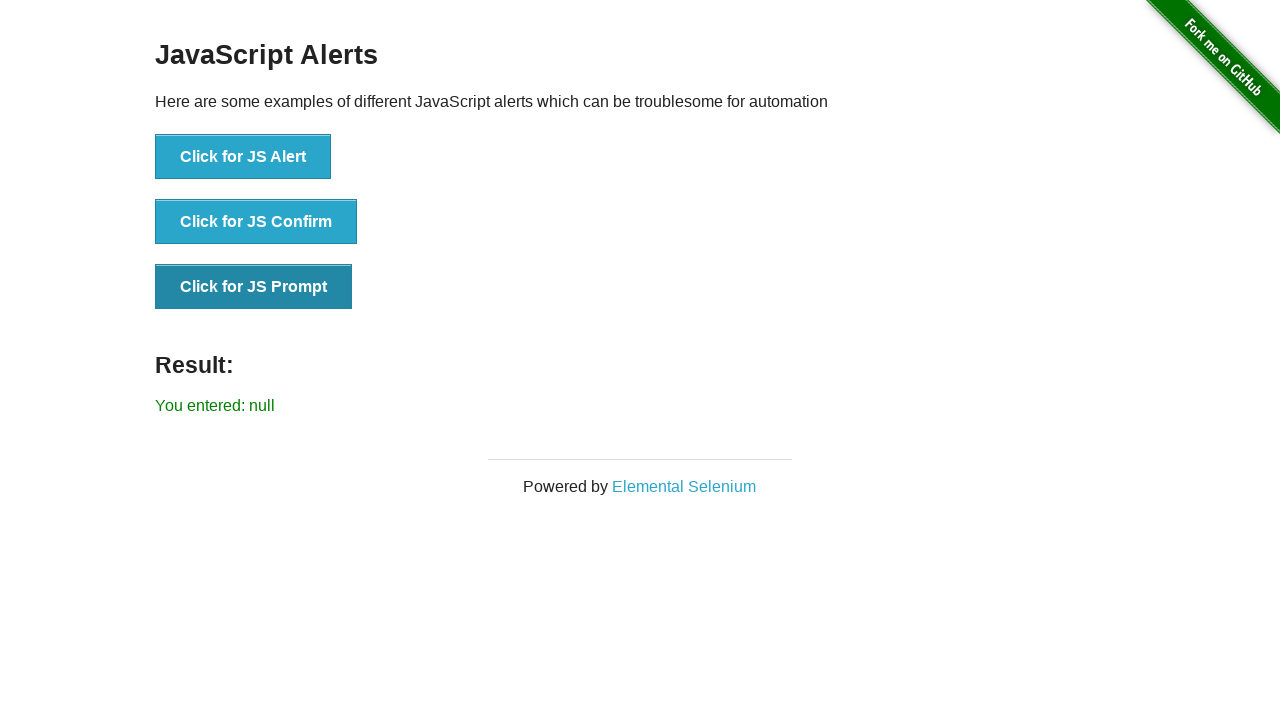

Re-clicked 'Click for JS Prompt' button to trigger prompt alert with handler active at (254, 287) on xpath=//button[normalize-space()='Click for JS Prompt']
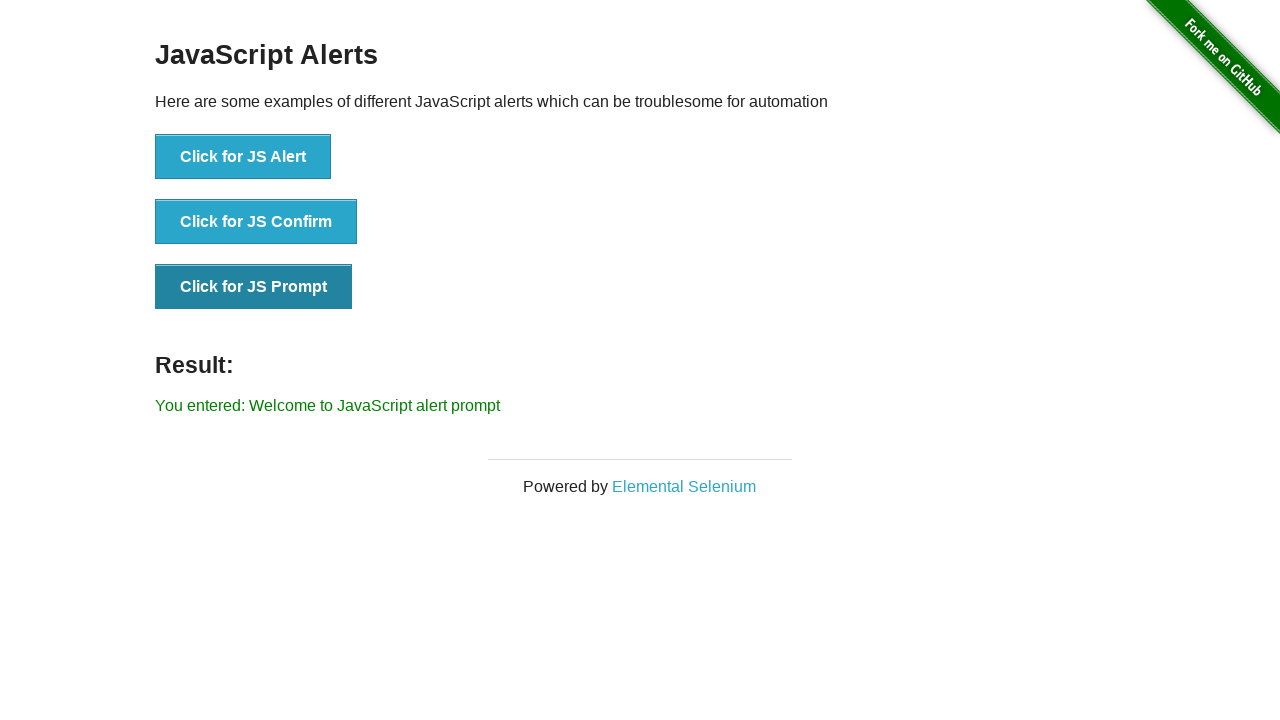

Waited 1000ms for prompt result to be processed
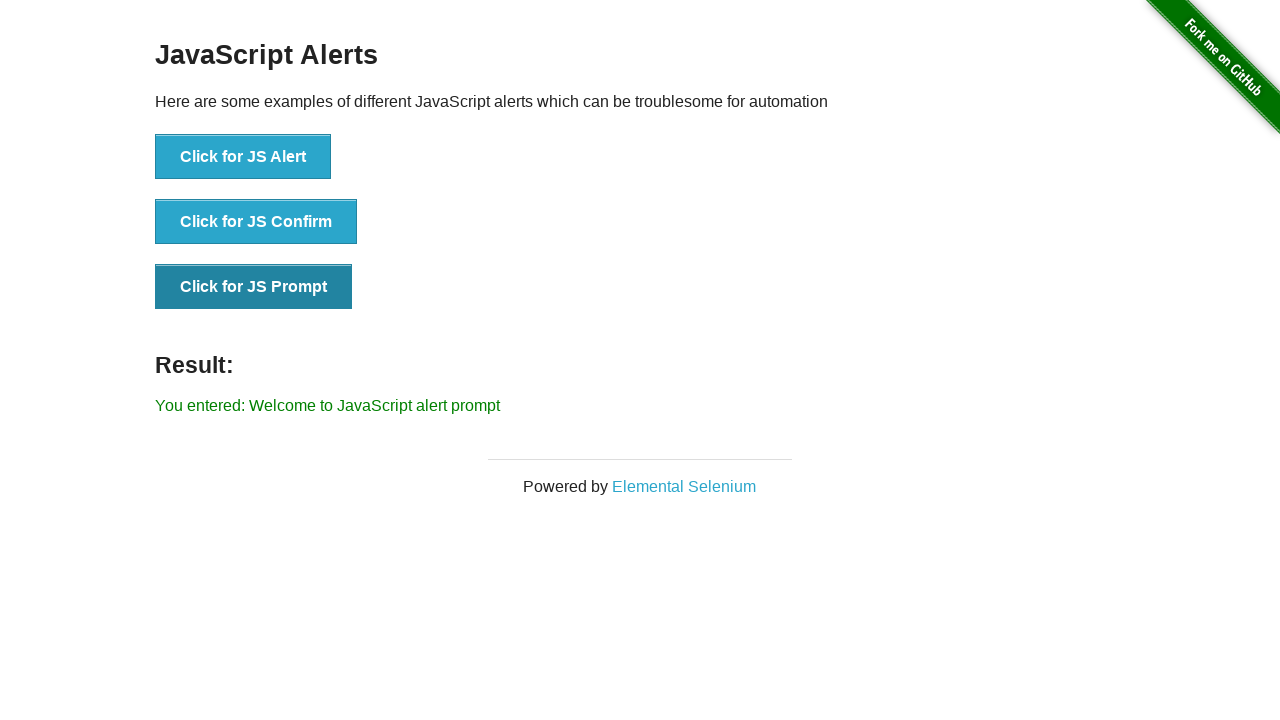

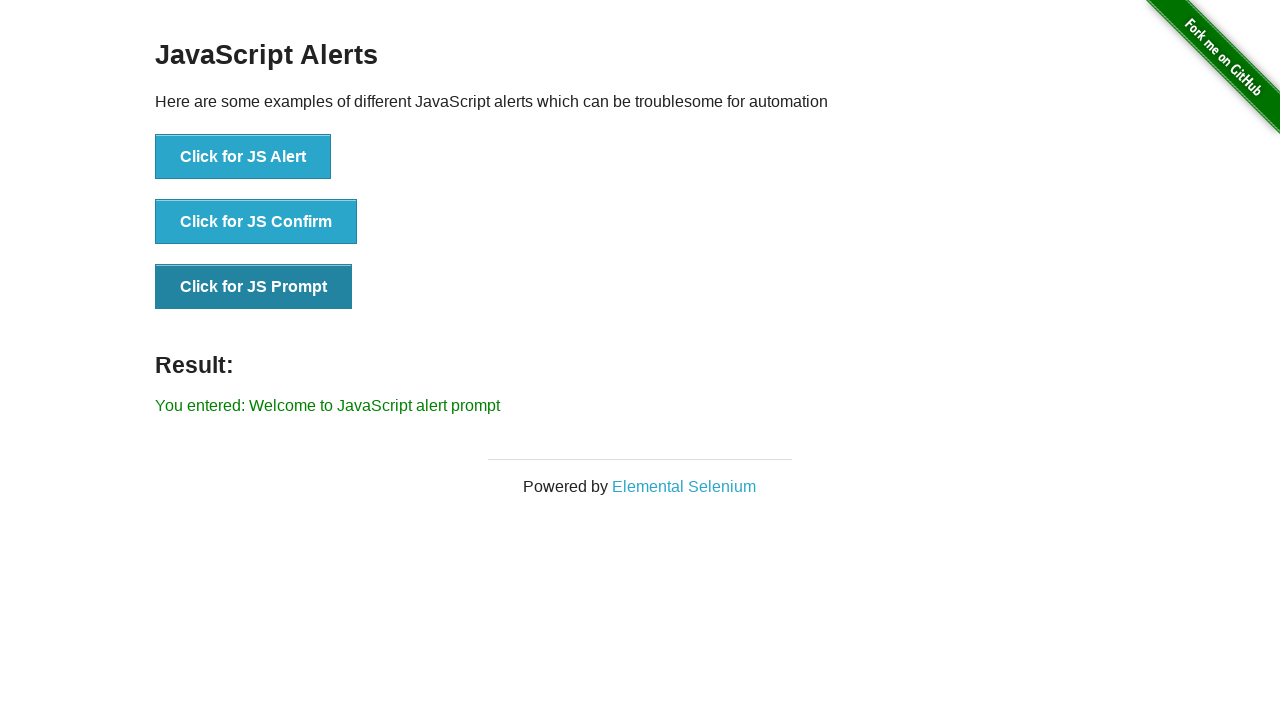